Unit test that searches for "pycon" on Python.org and verifies the title contains "Python" and results are found

Starting URL: http://www.python.org

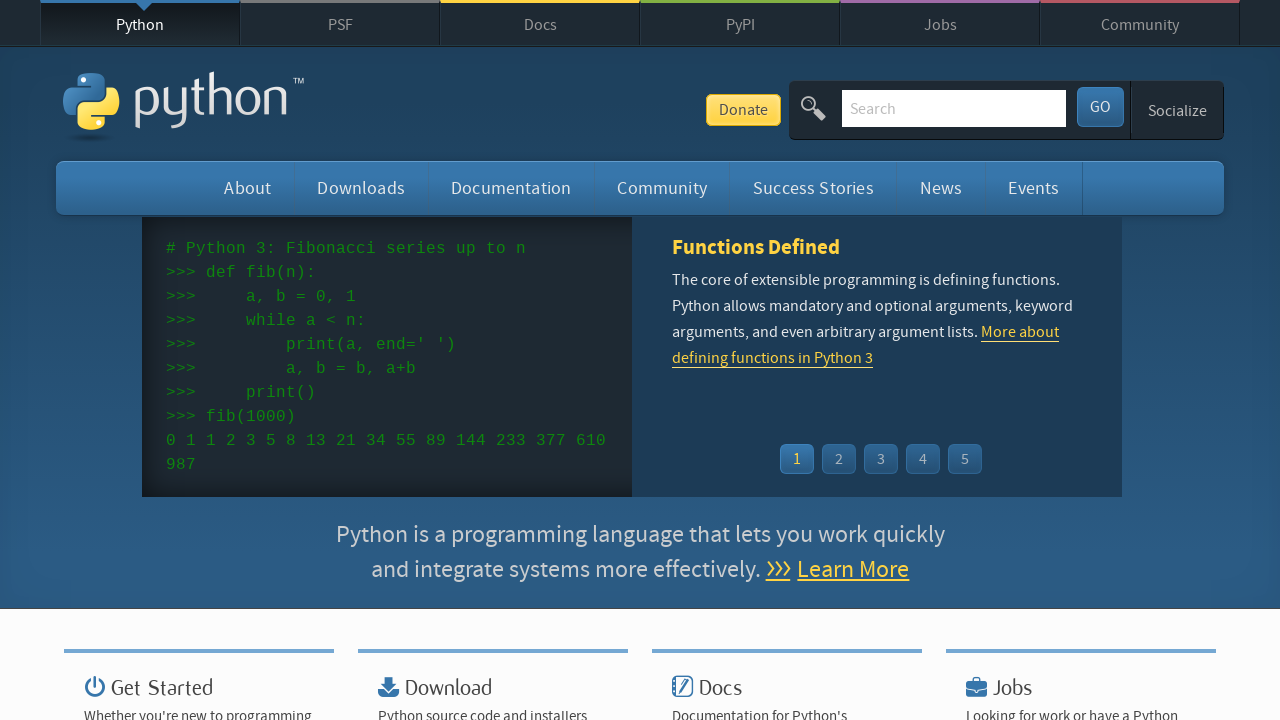

Verified page title contains 'Python'
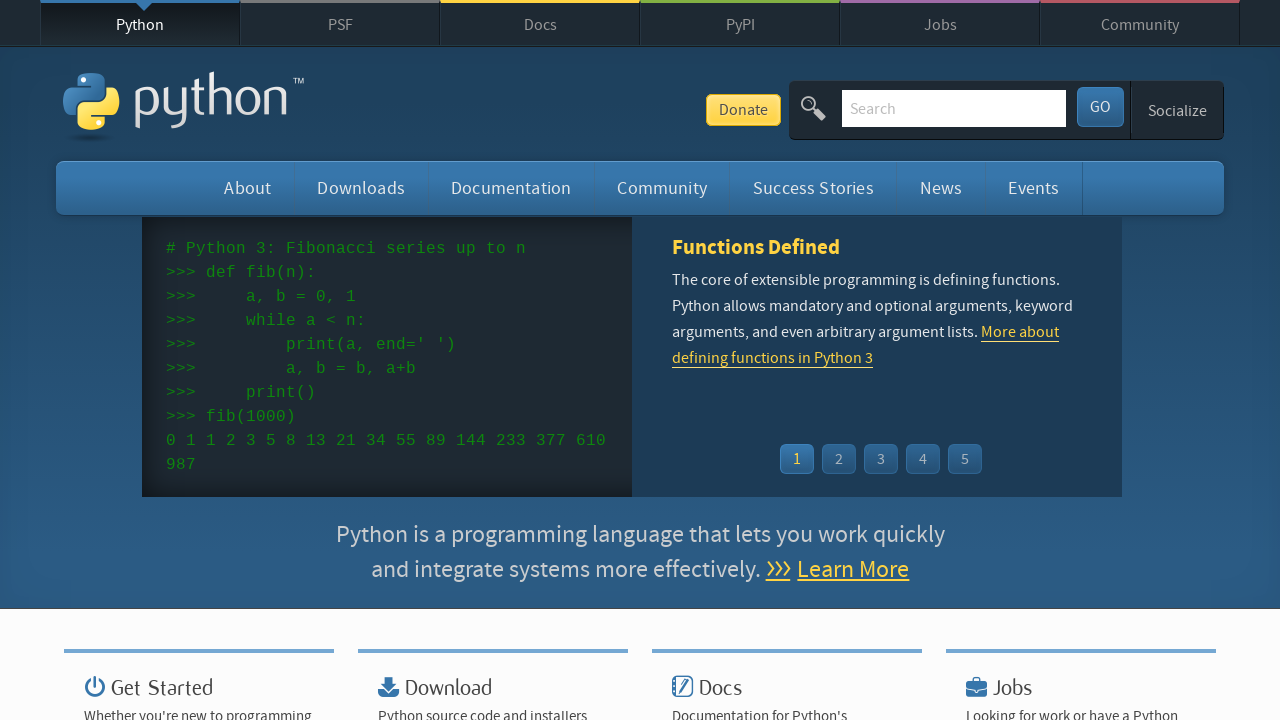

Located search input field
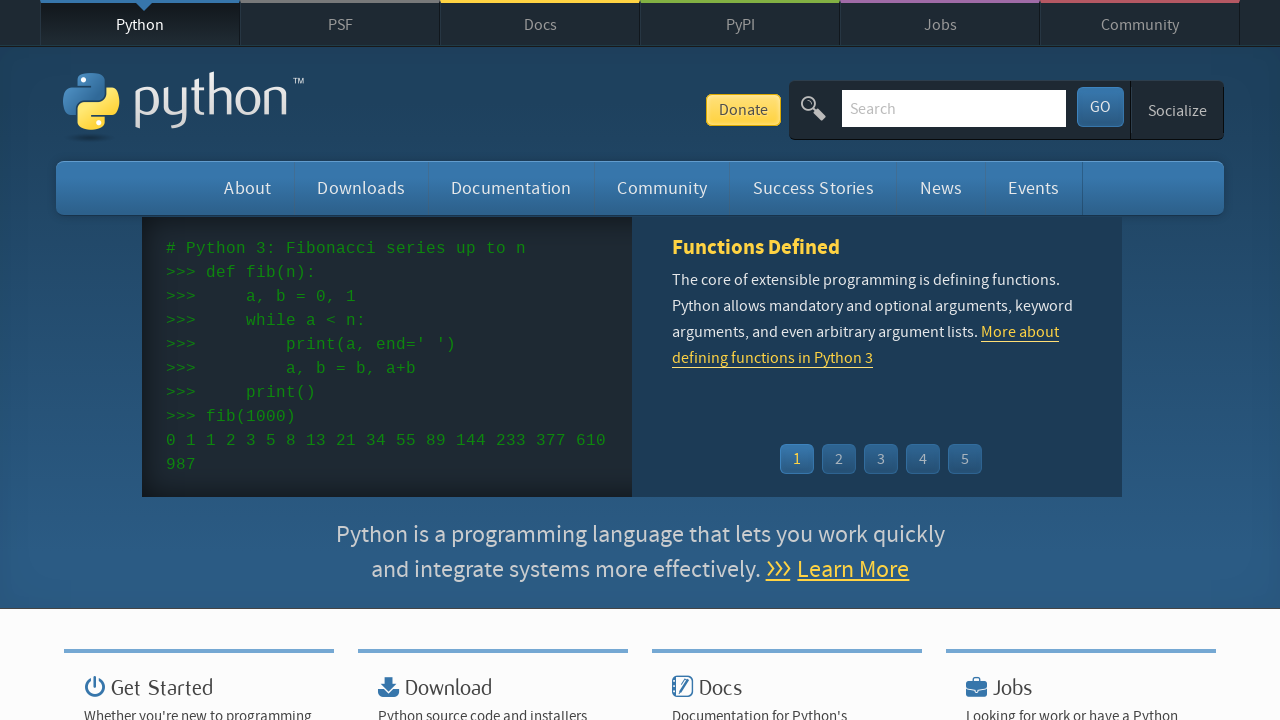

Filled search field with 'pycon' on input[name='q']
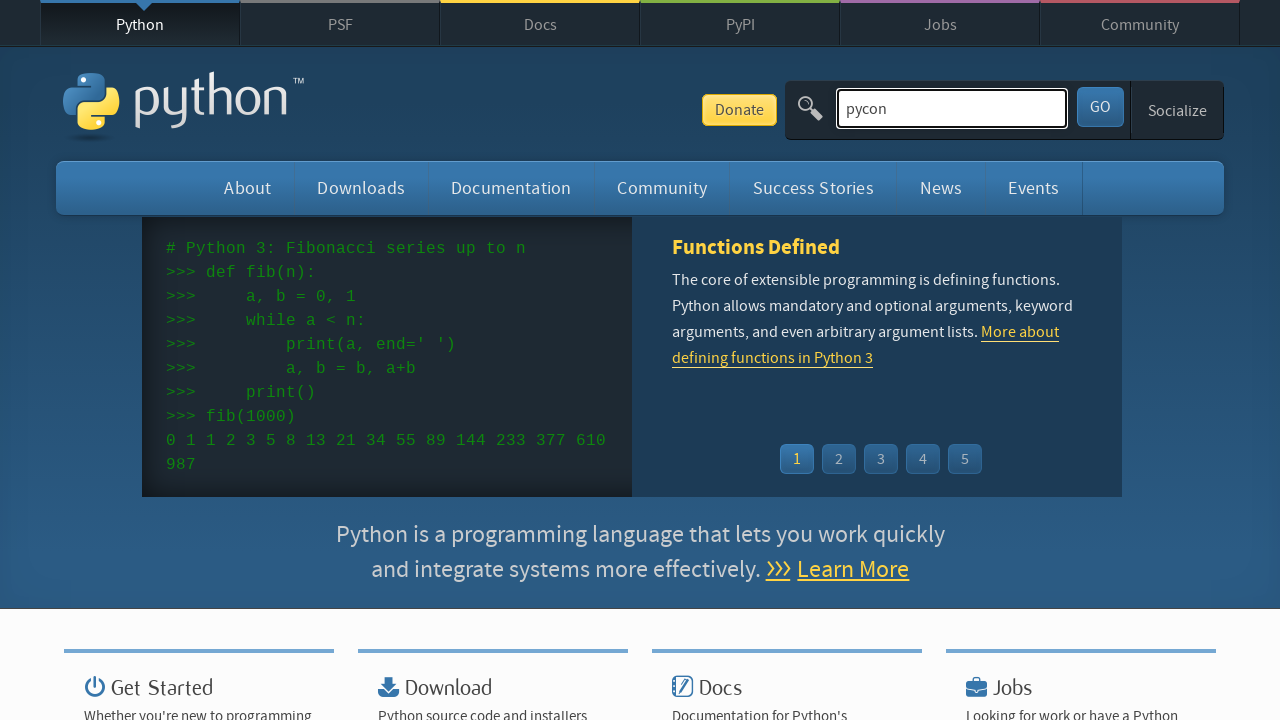

Pressed Enter to submit search on input[name='q']
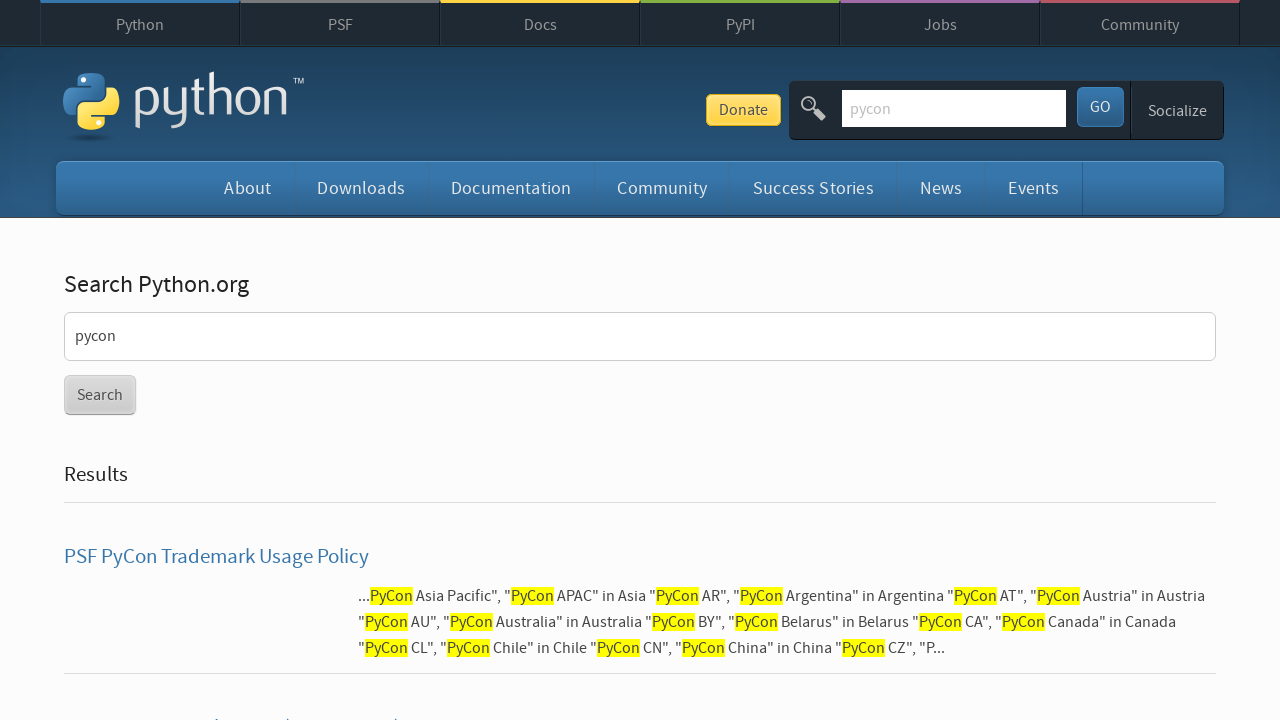

Waited for page to load
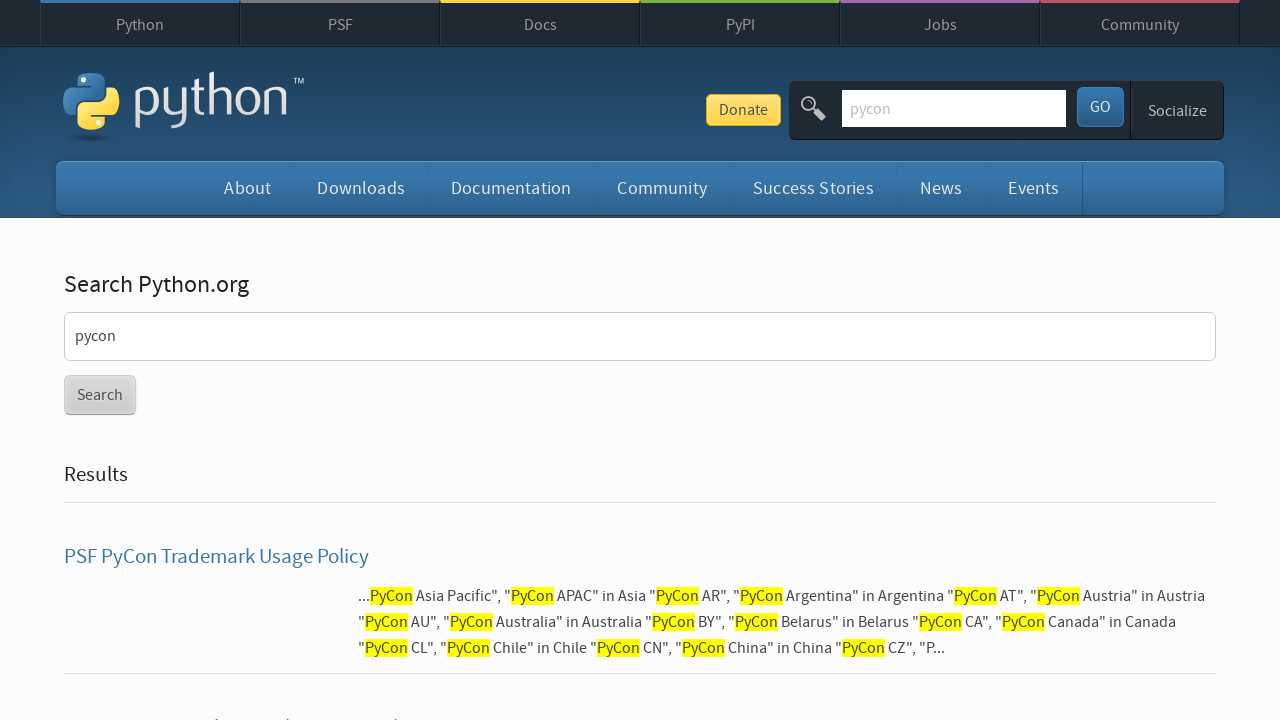

Verified search results were found (no 'No results found' message)
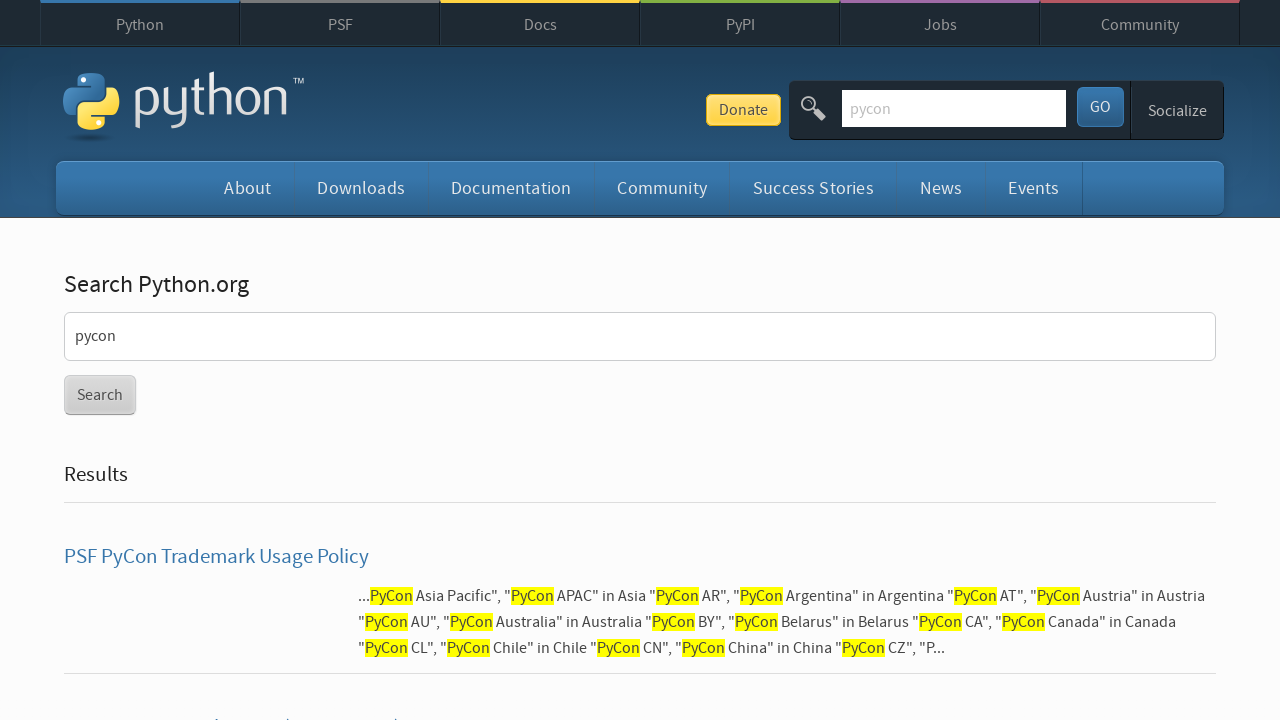

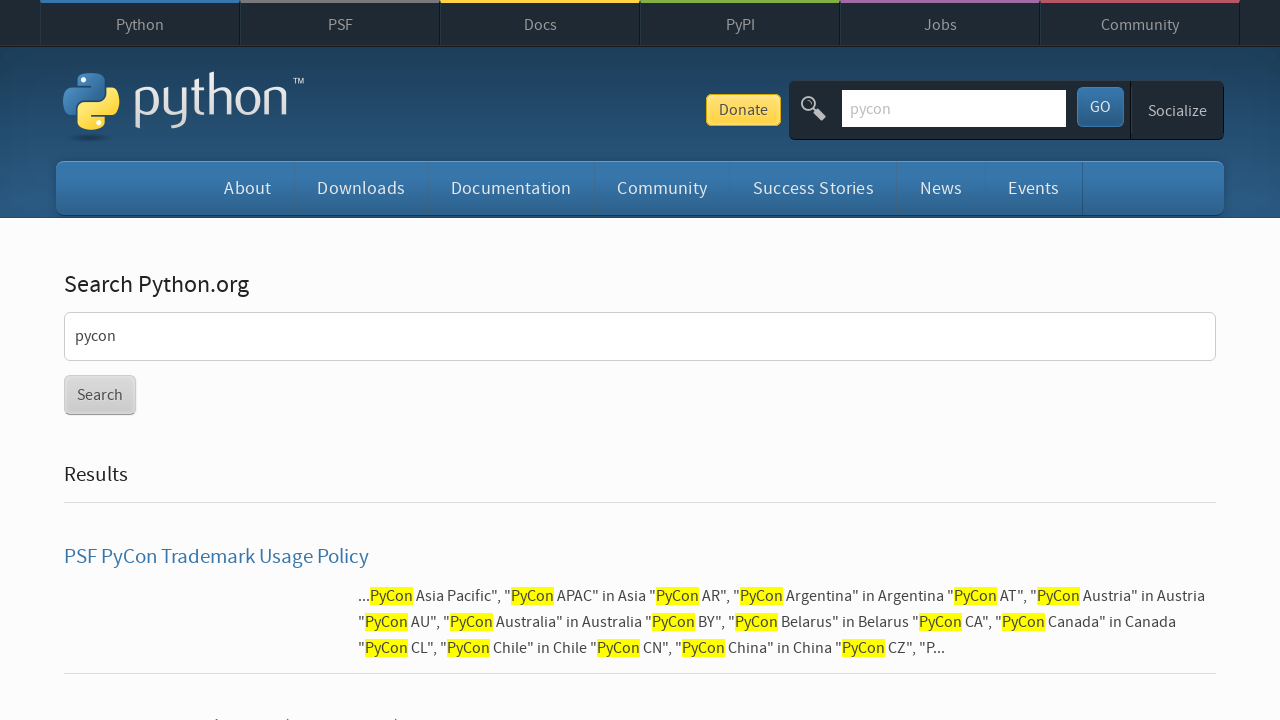